Tests basic browser navigation by visiting two websites and using browser back/forward functionality

Starting URL: https://www.findmyfare.com/

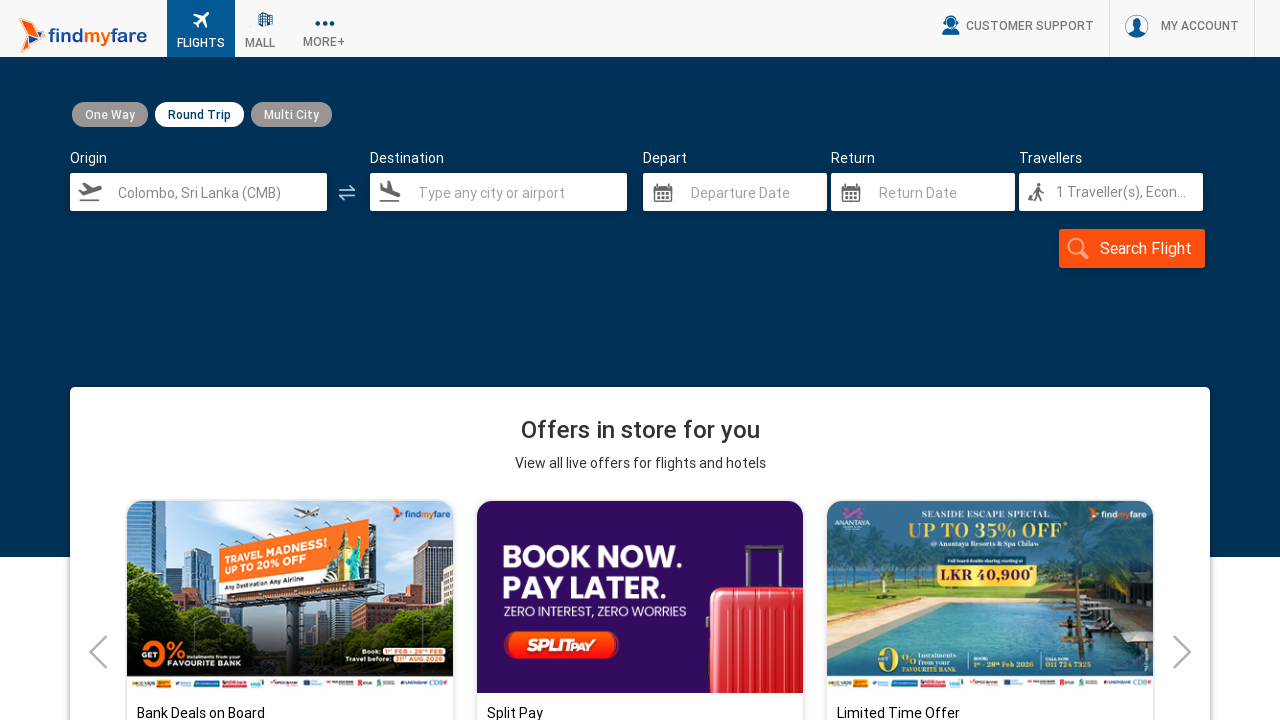

Navigated to FindMyFare homepage
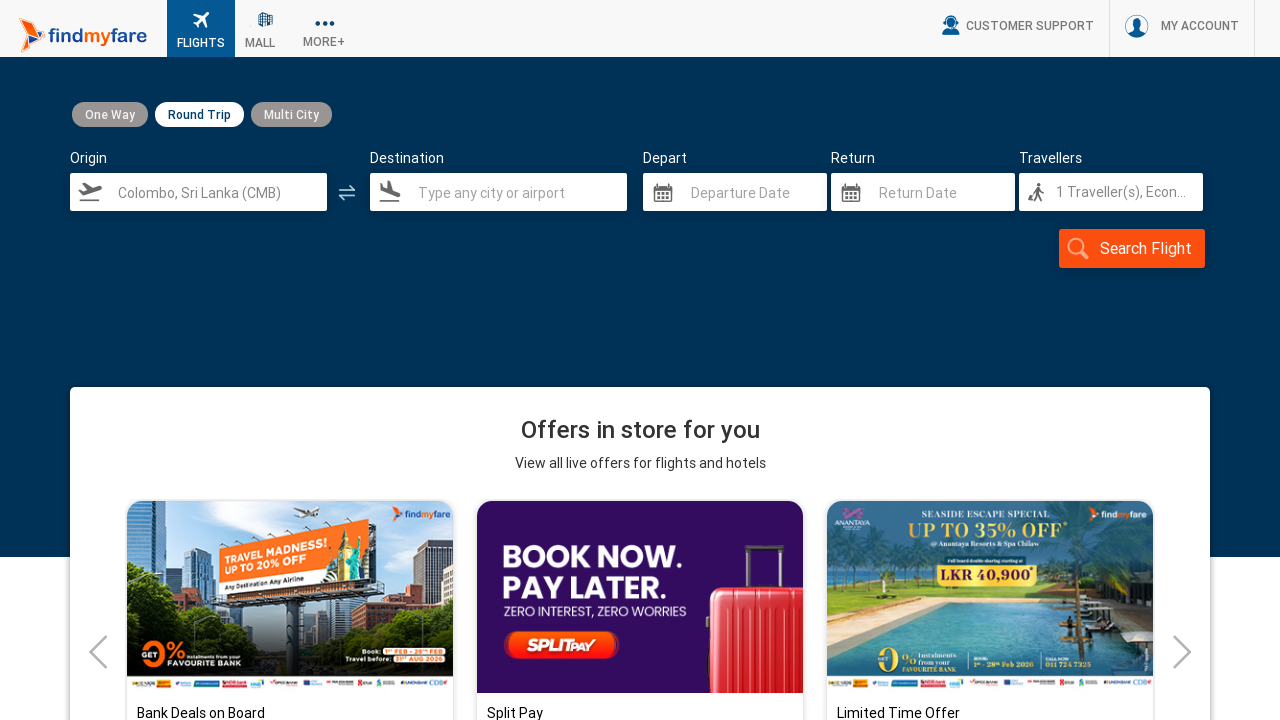

Navigated to Airbnb website
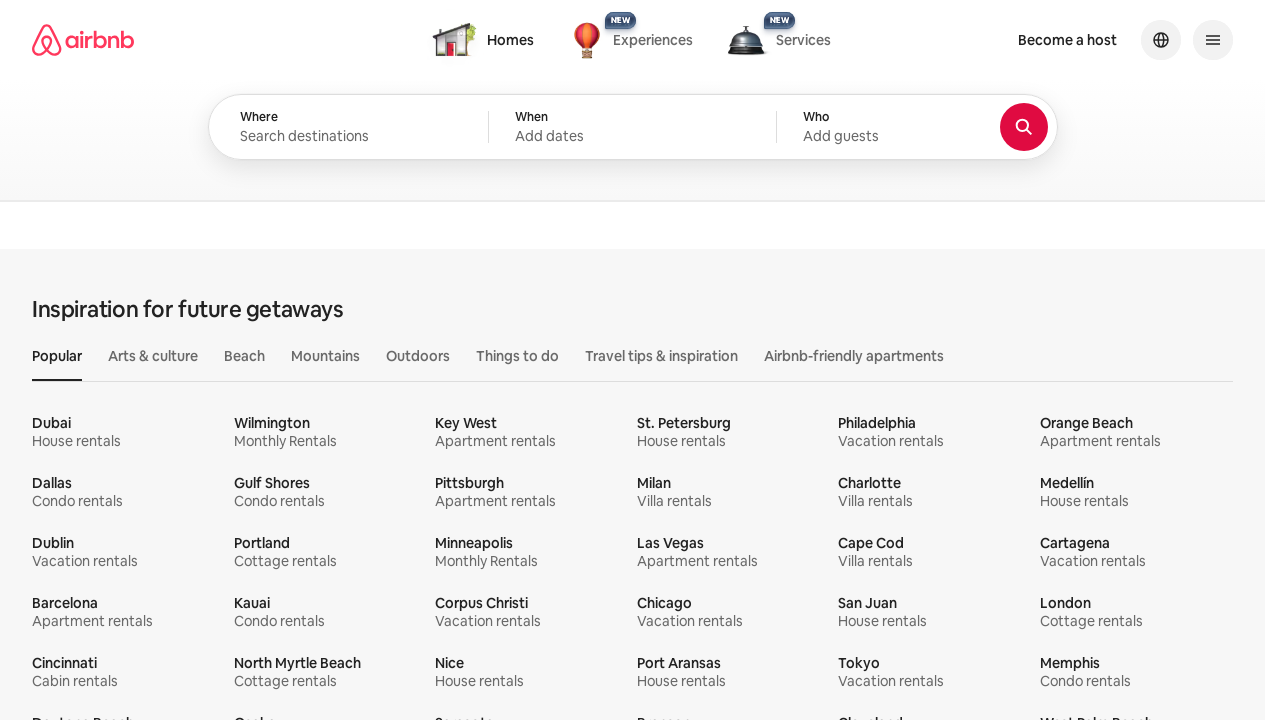

Navigated back to FindMyFare using browser back button
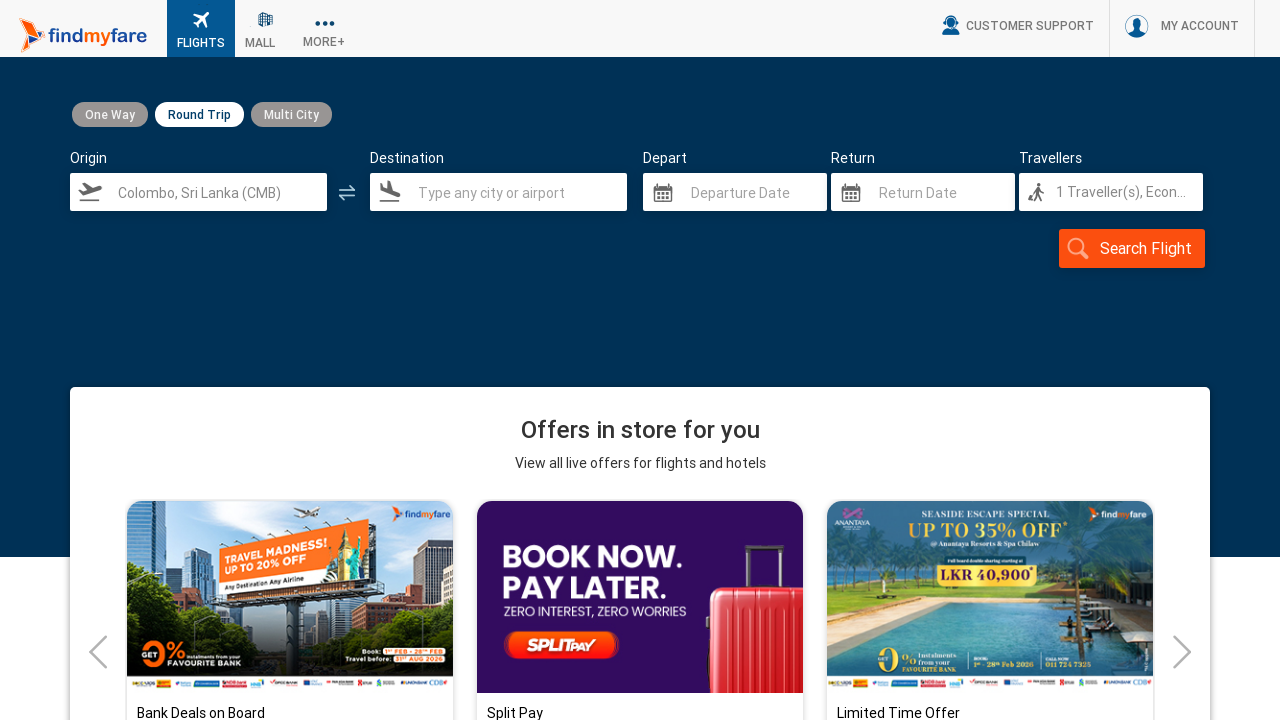

Navigated forward to Airbnb using browser forward button
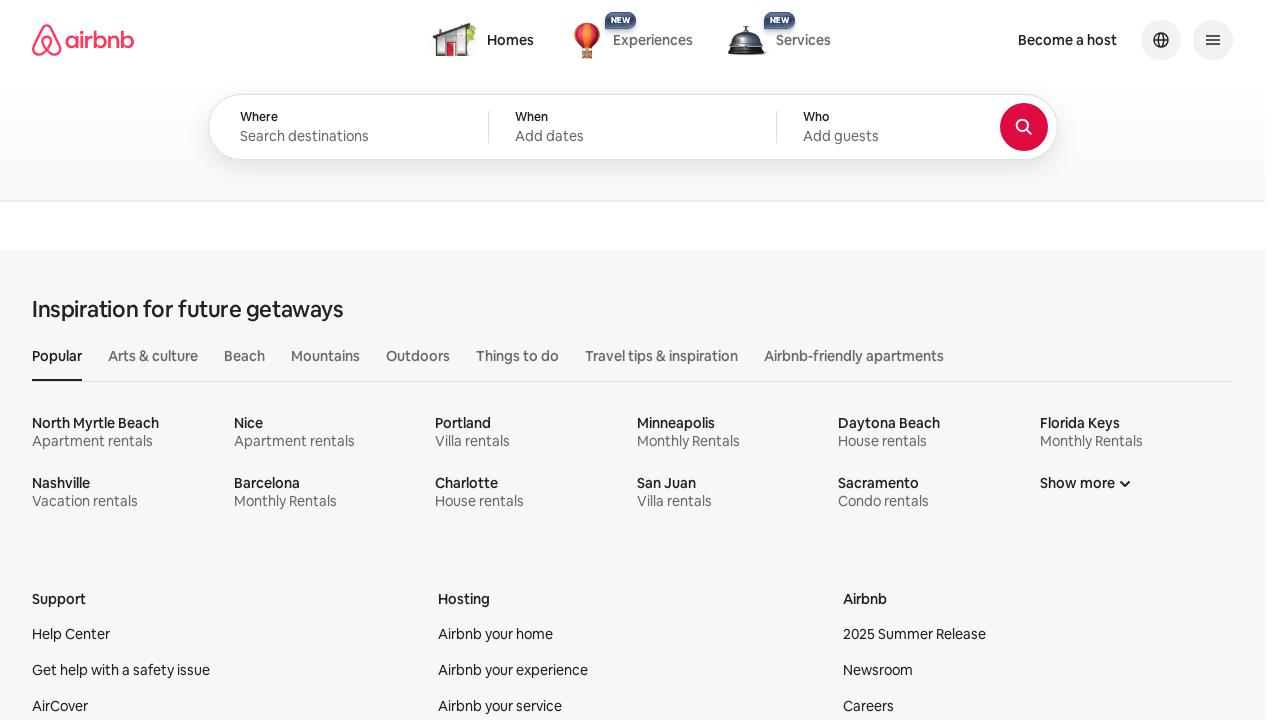

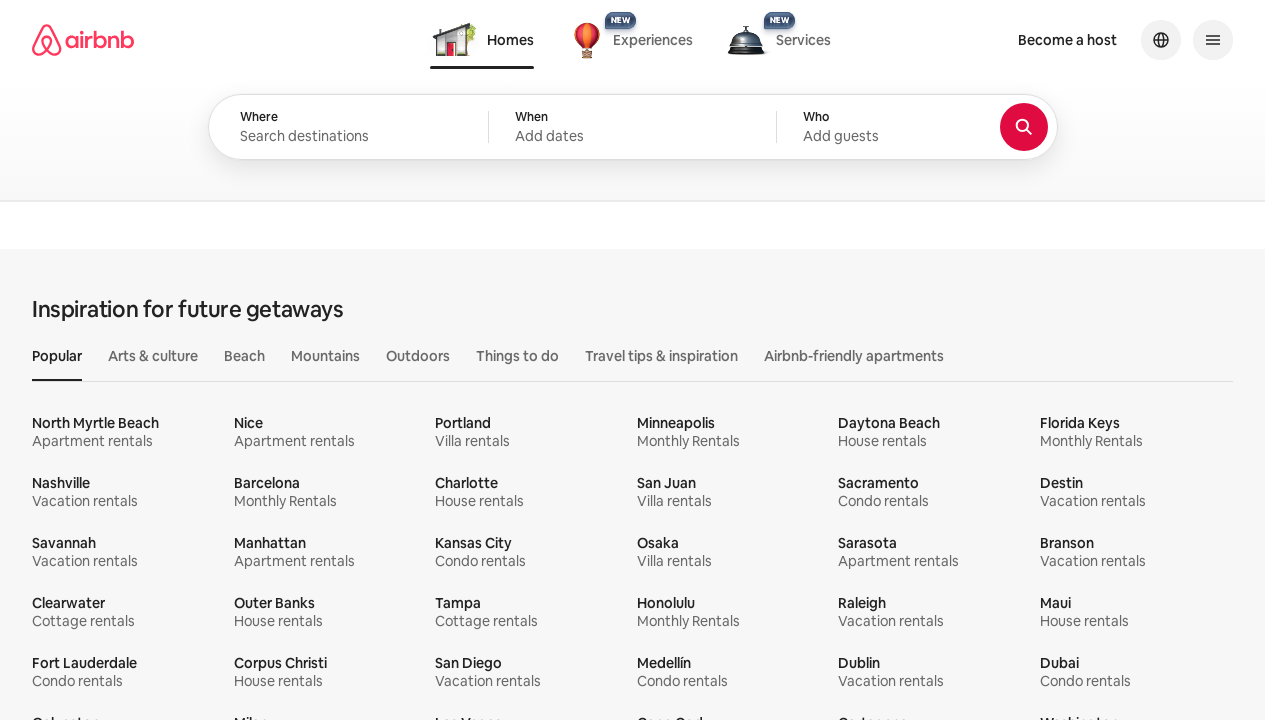